Navigates to a demo application page and clicks on a 'Link' section element to test link functionality

Starting URL: https://demoapps.qspiders.com/ui/login?scenario=1

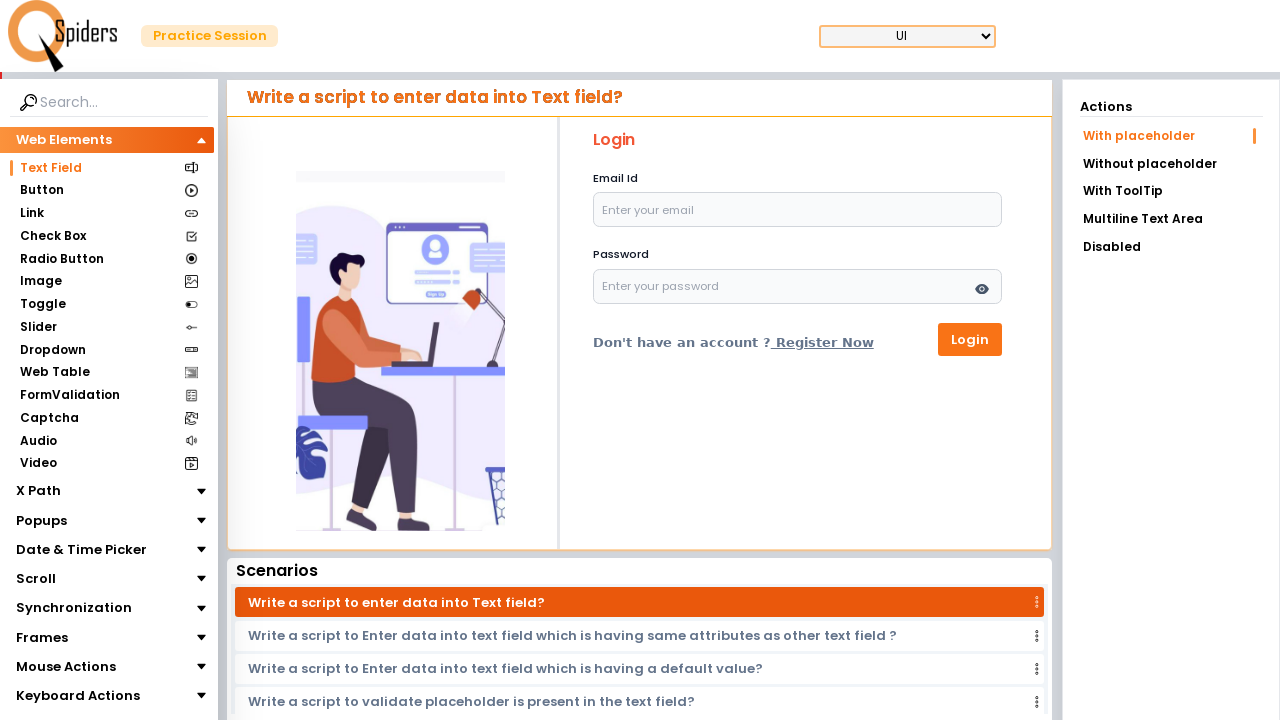

Waited for page to load (domcontentloaded state)
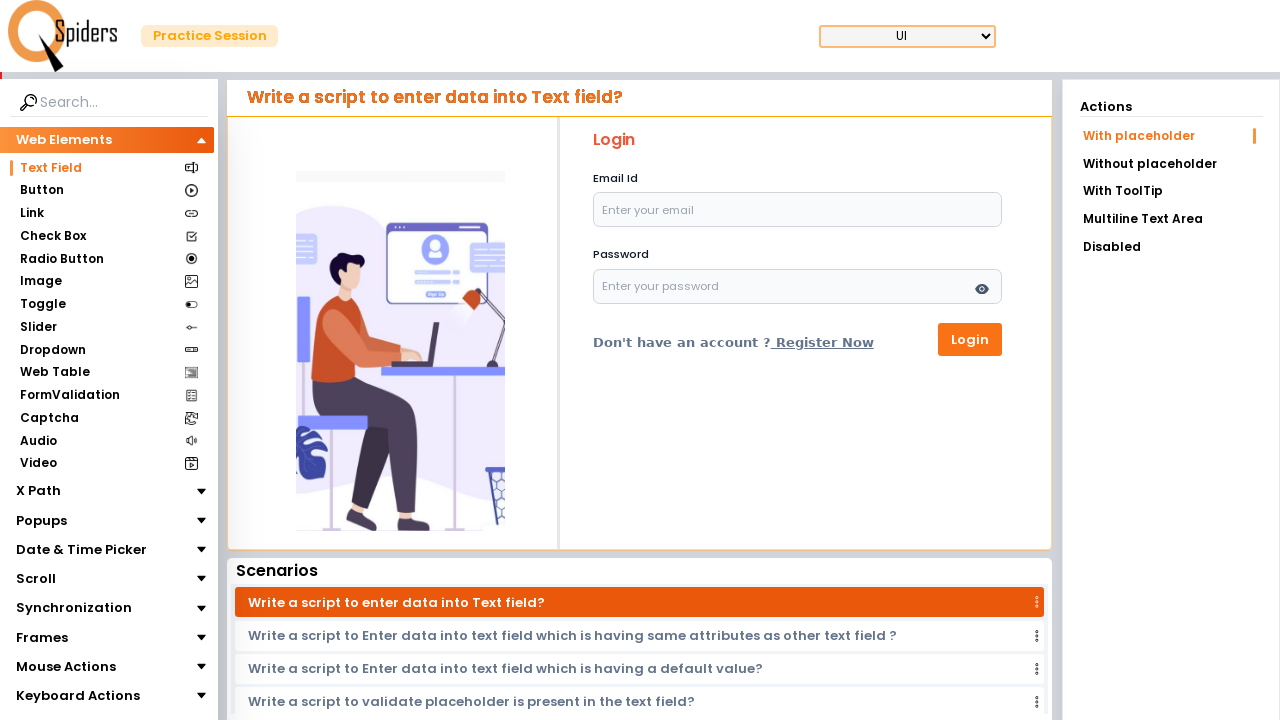

Clicked on the 'Link' section element at (32, 213) on xpath=//section[text() = 'Link']
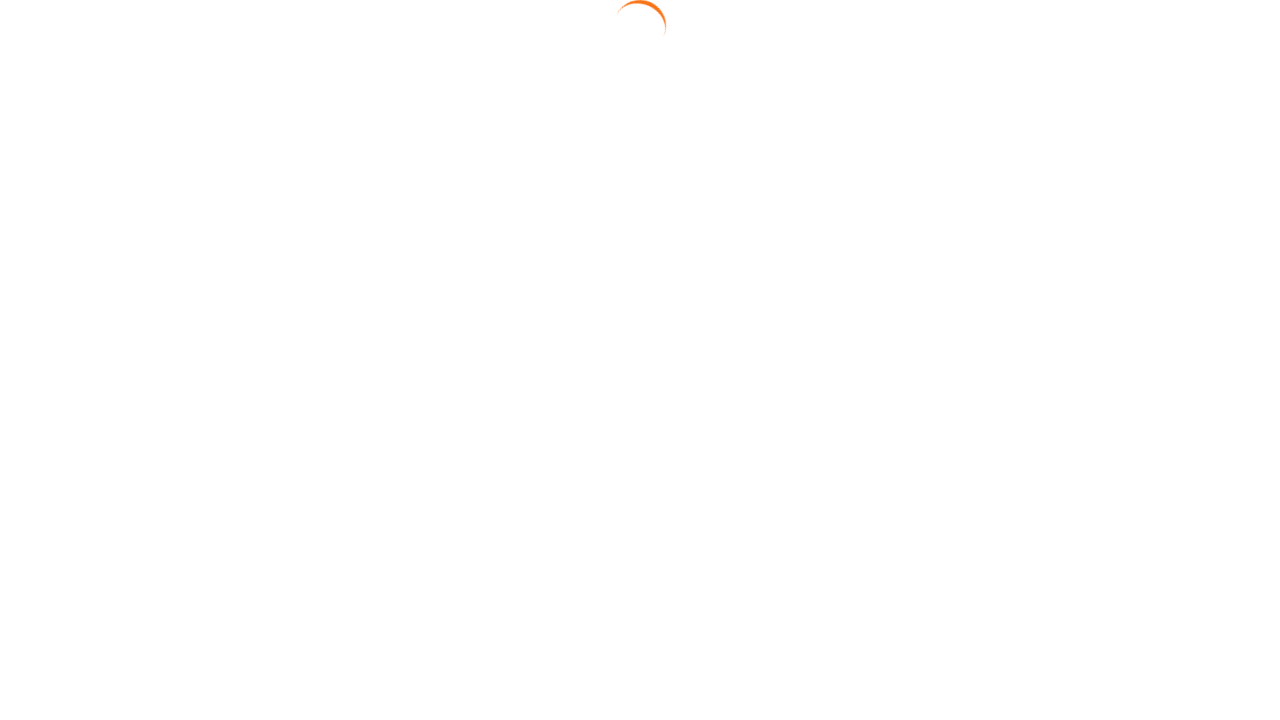

Waited 1000ms for page to respond to link click
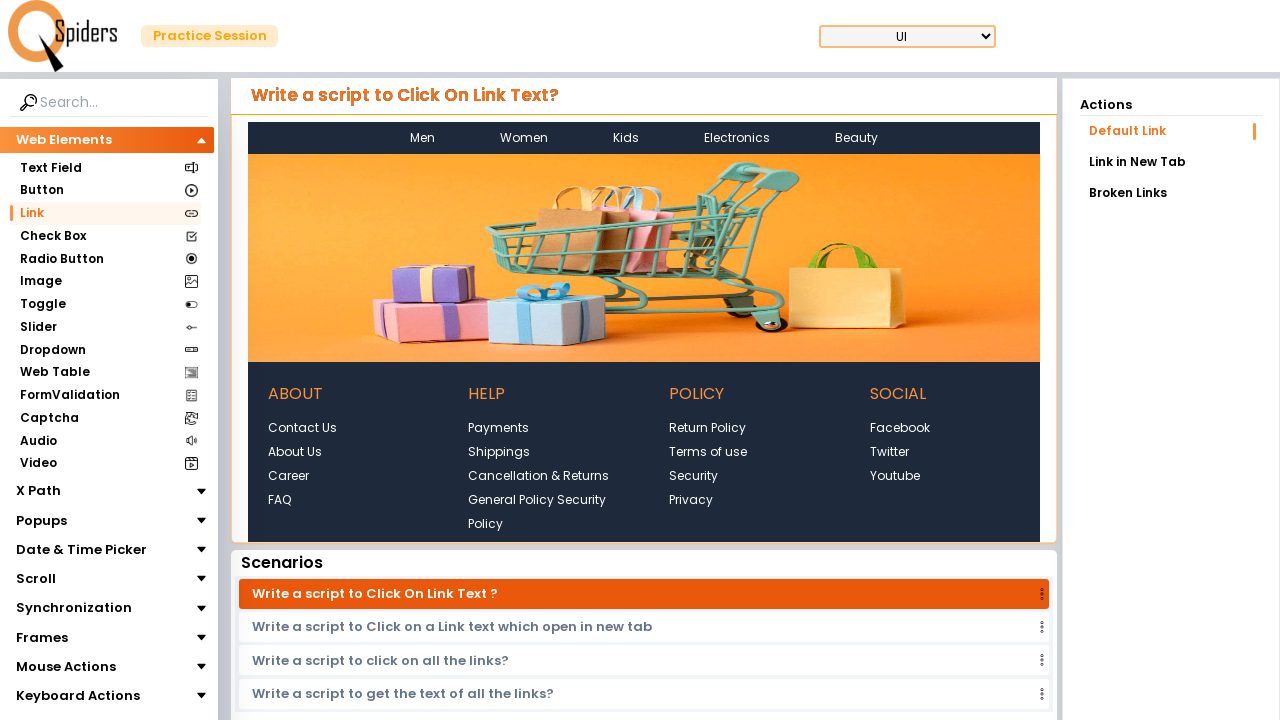

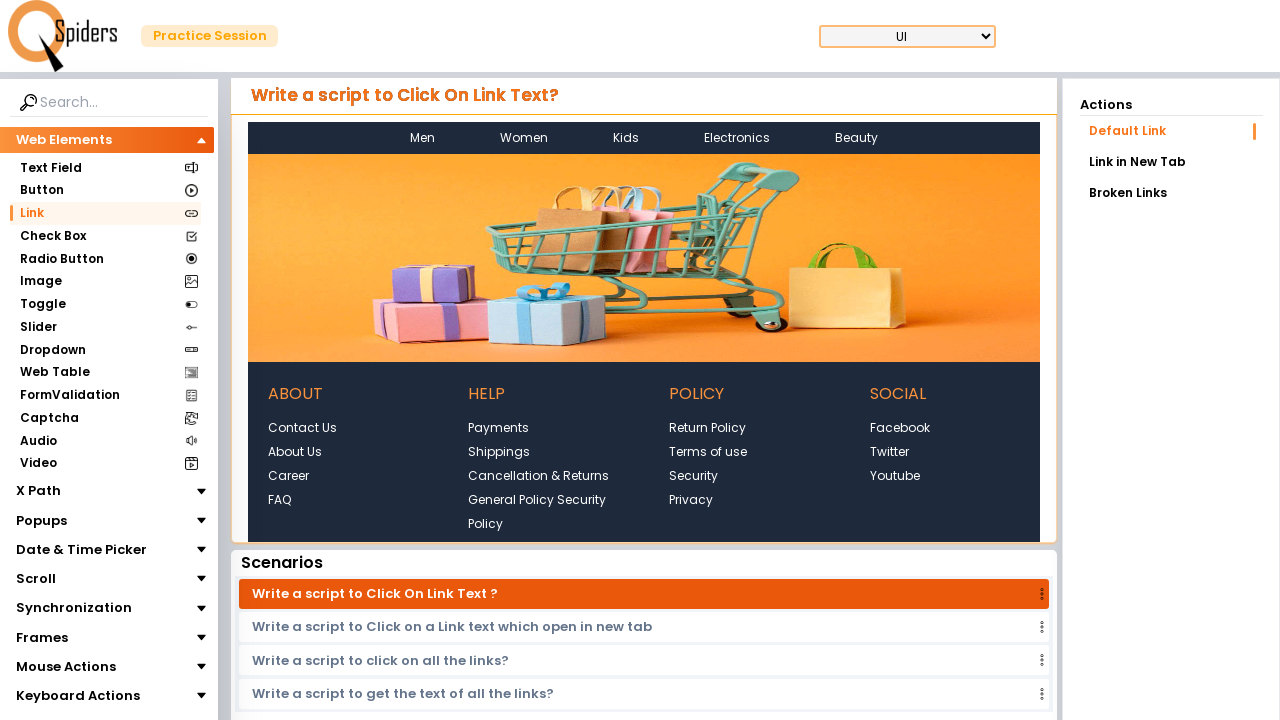